Tests that the currently applied filter link is highlighted with selected class

Starting URL: https://demo.playwright.dev/todomvc

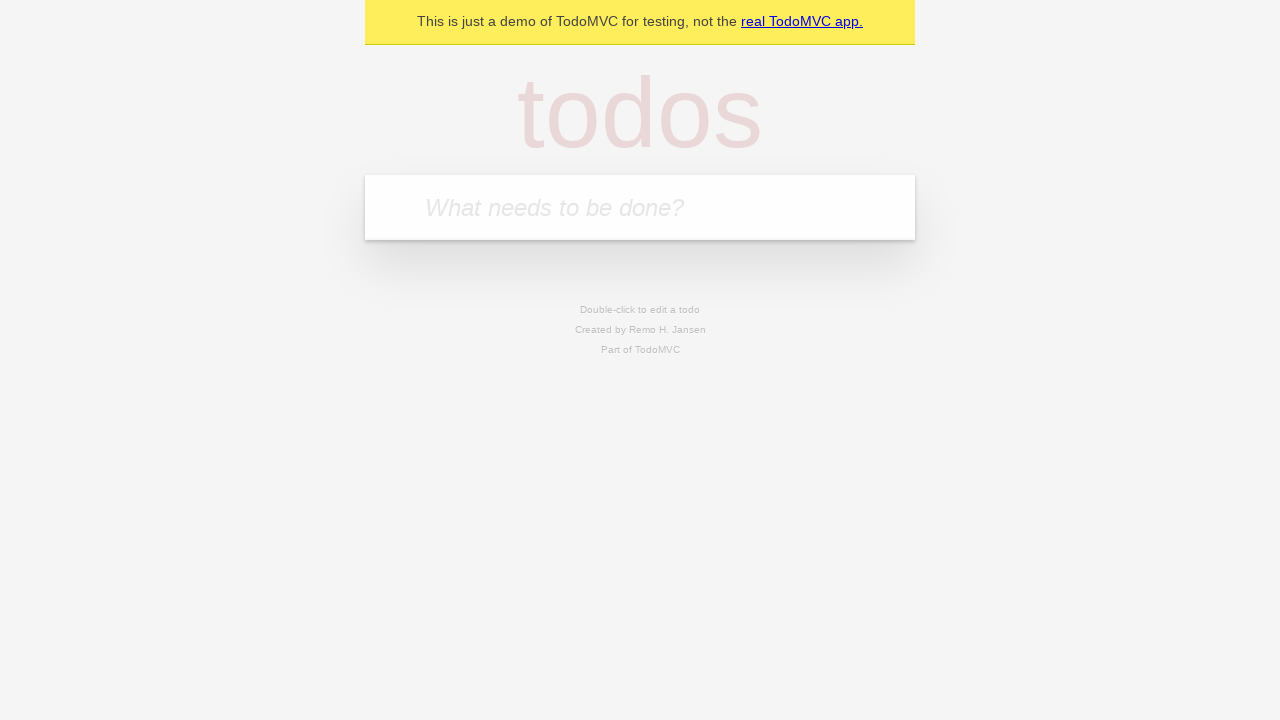

Filled first todo input with 'buy some cheese' on internal:attr=[placeholder="What needs to be done?"i]
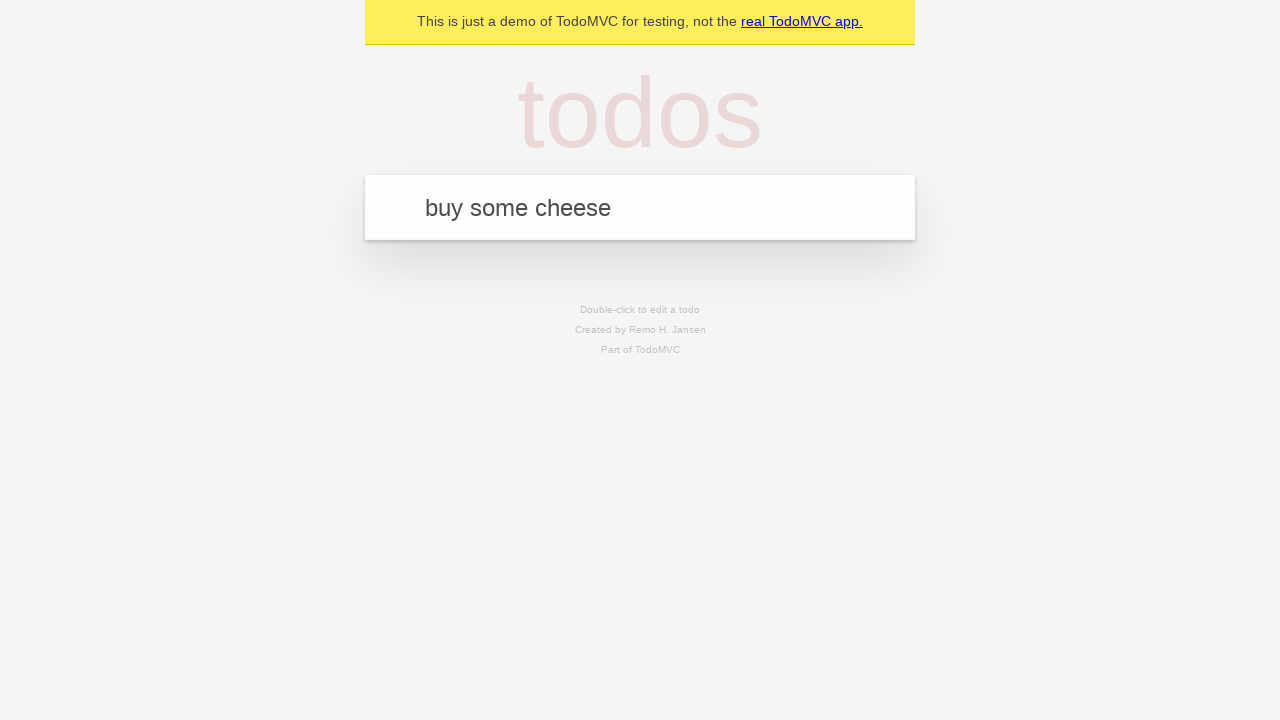

Pressed Enter to create first todo on internal:attr=[placeholder="What needs to be done?"i]
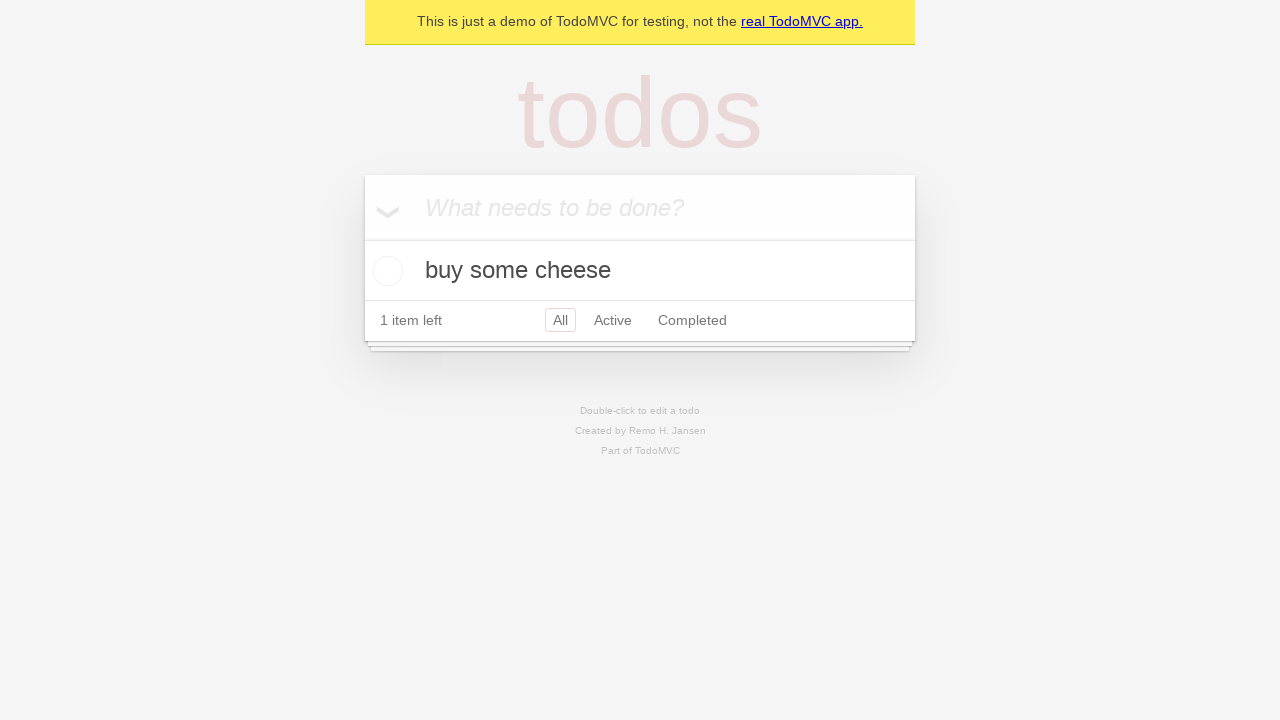

Filled second todo input with 'feed the cat' on internal:attr=[placeholder="What needs to be done?"i]
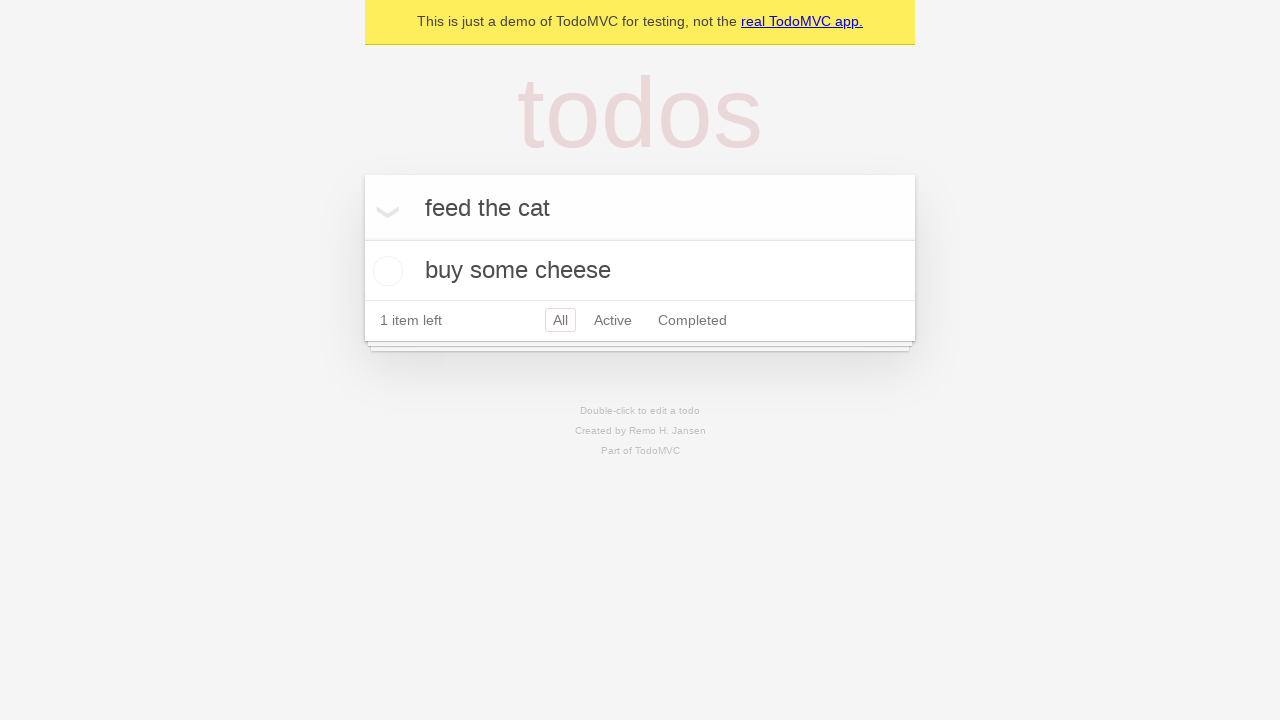

Pressed Enter to create second todo on internal:attr=[placeholder="What needs to be done?"i]
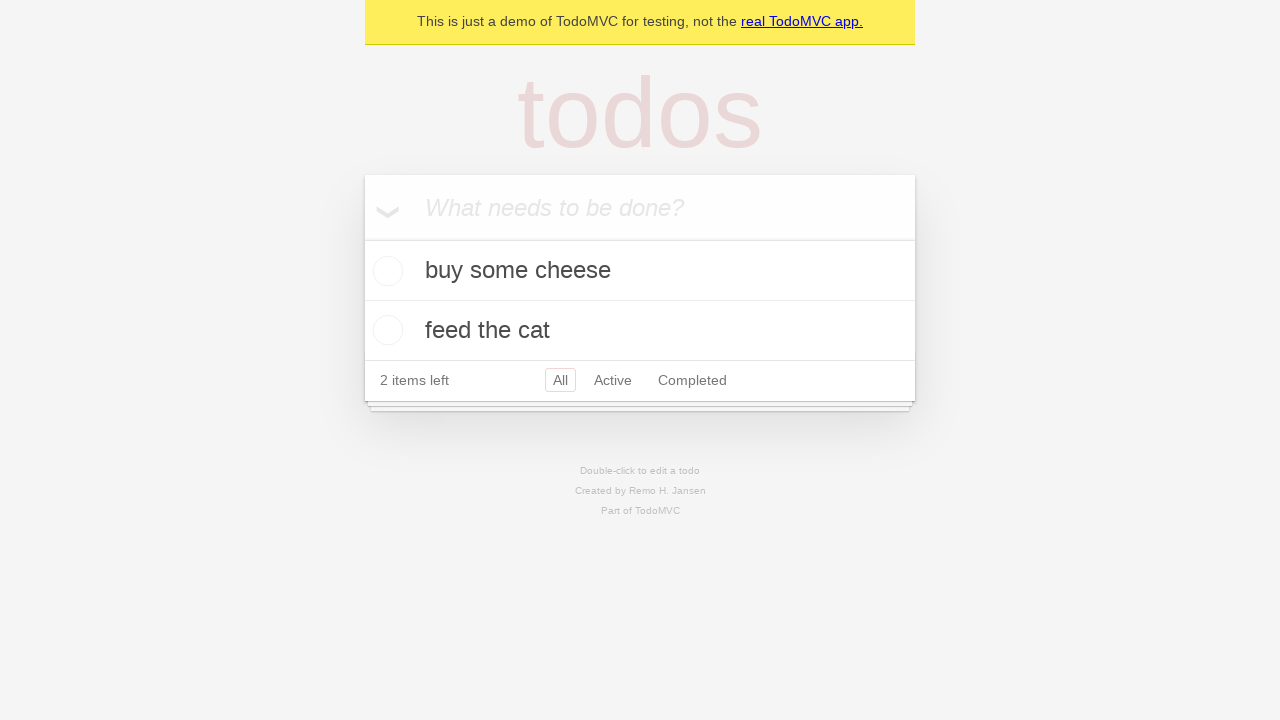

Filled third todo input with 'book a doctors appointment' on internal:attr=[placeholder="What needs to be done?"i]
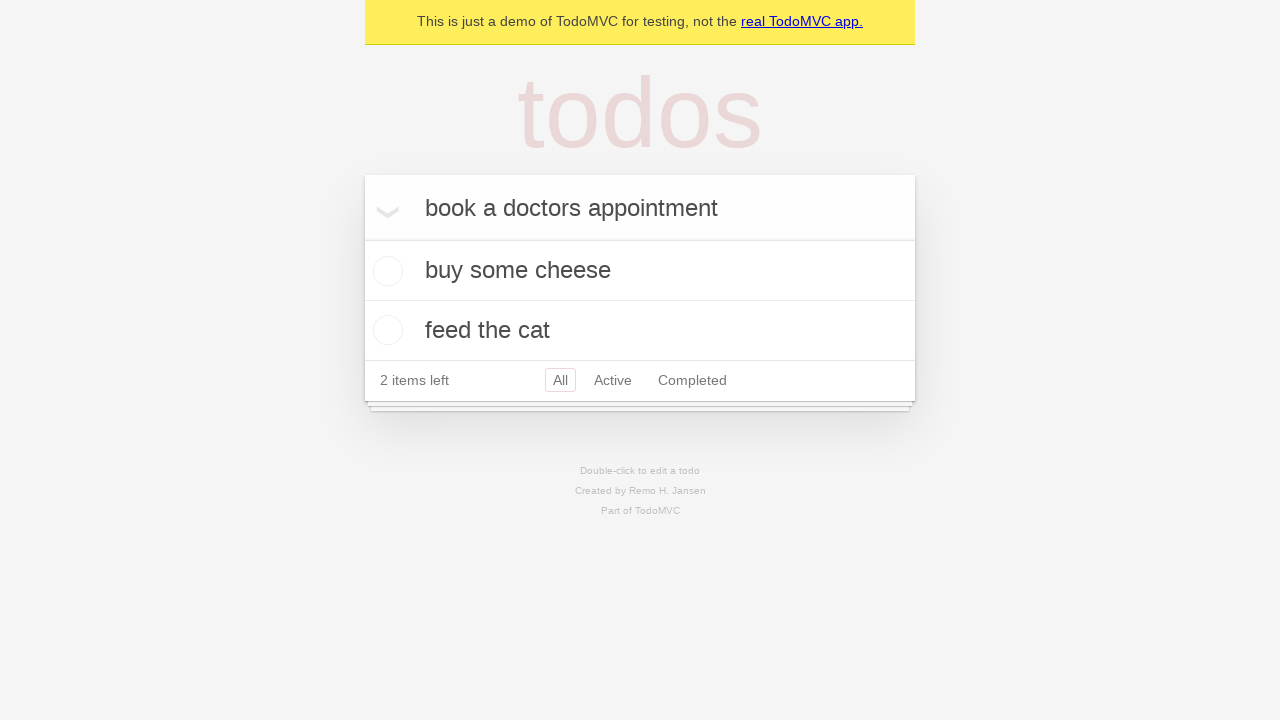

Pressed Enter to create third todo on internal:attr=[placeholder="What needs to be done?"i]
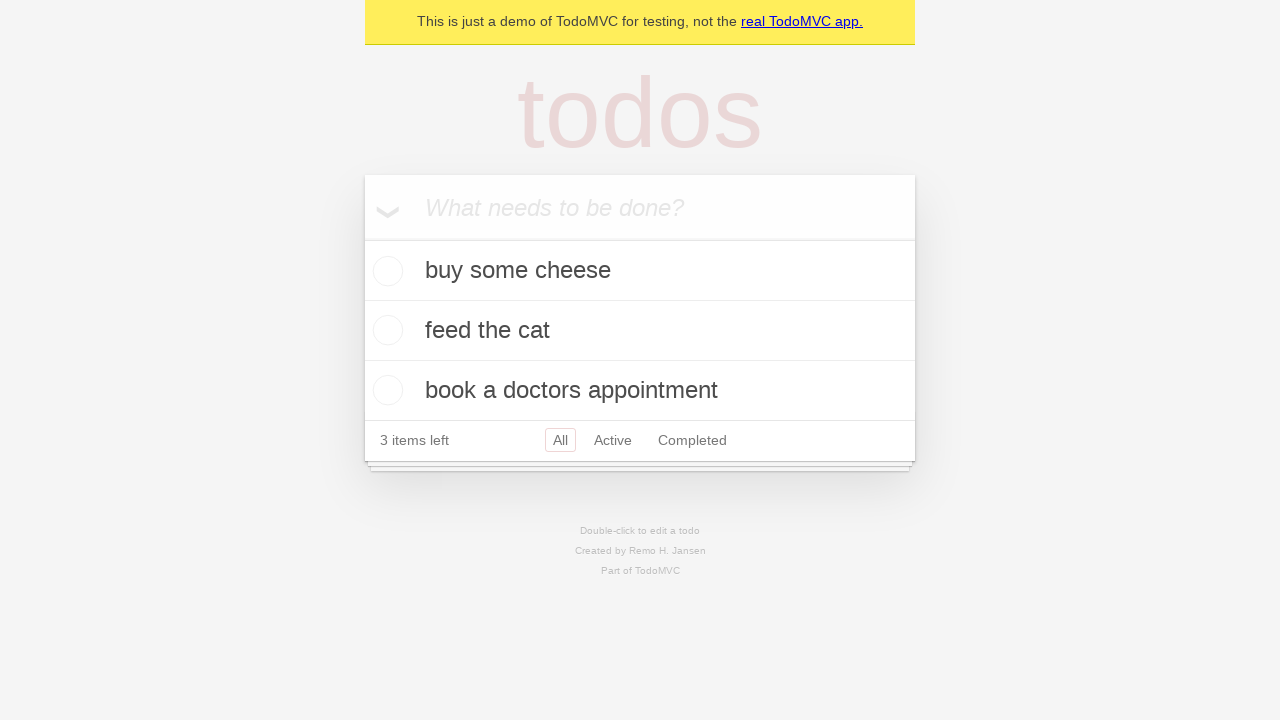

Clicked Active filter link at (613, 440) on internal:role=link[name="Active"i]
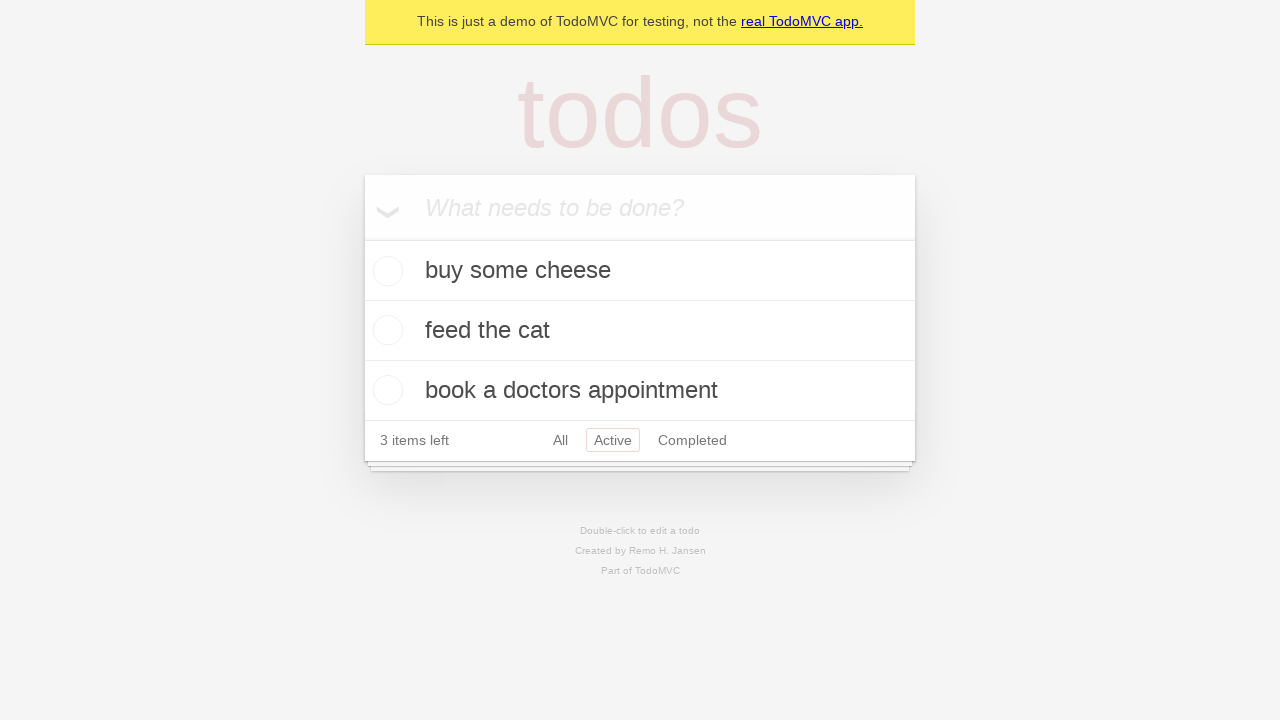

Clicked Completed filter link to verify it becomes highlighted at (692, 440) on internal:role=link[name="Completed"i]
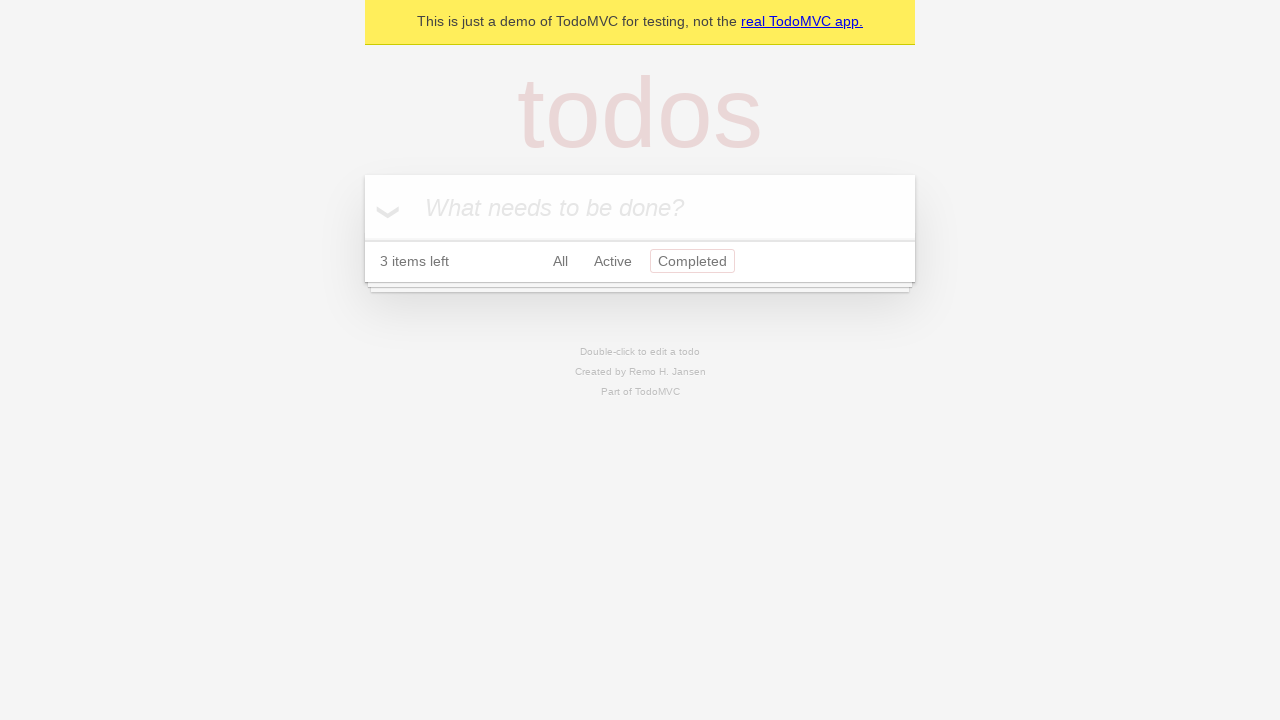

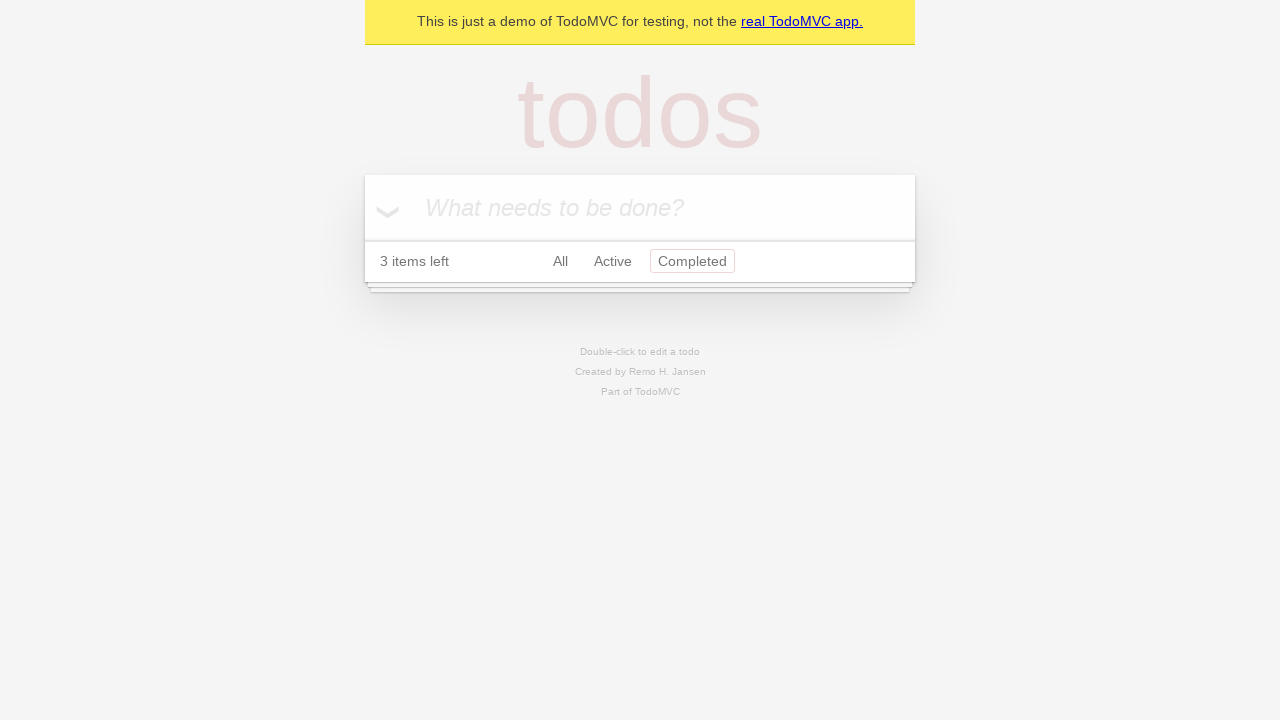